Tests dynamic page loading where the target element is already present but hidden, clicking Start and waiting for it to become visible

Starting URL: http://the-internet.herokuapp.com/dynamic_loading/1

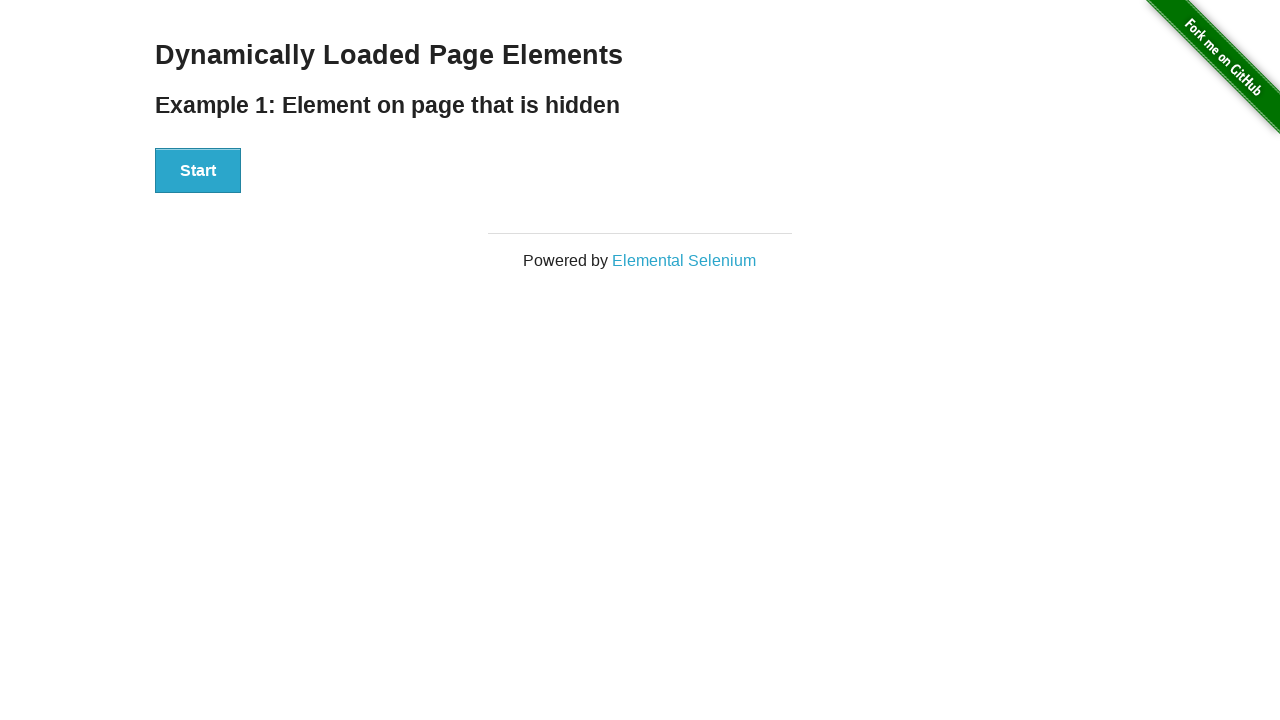

Clicked the Start button to initiate dynamic loading at (198, 171) on #start button
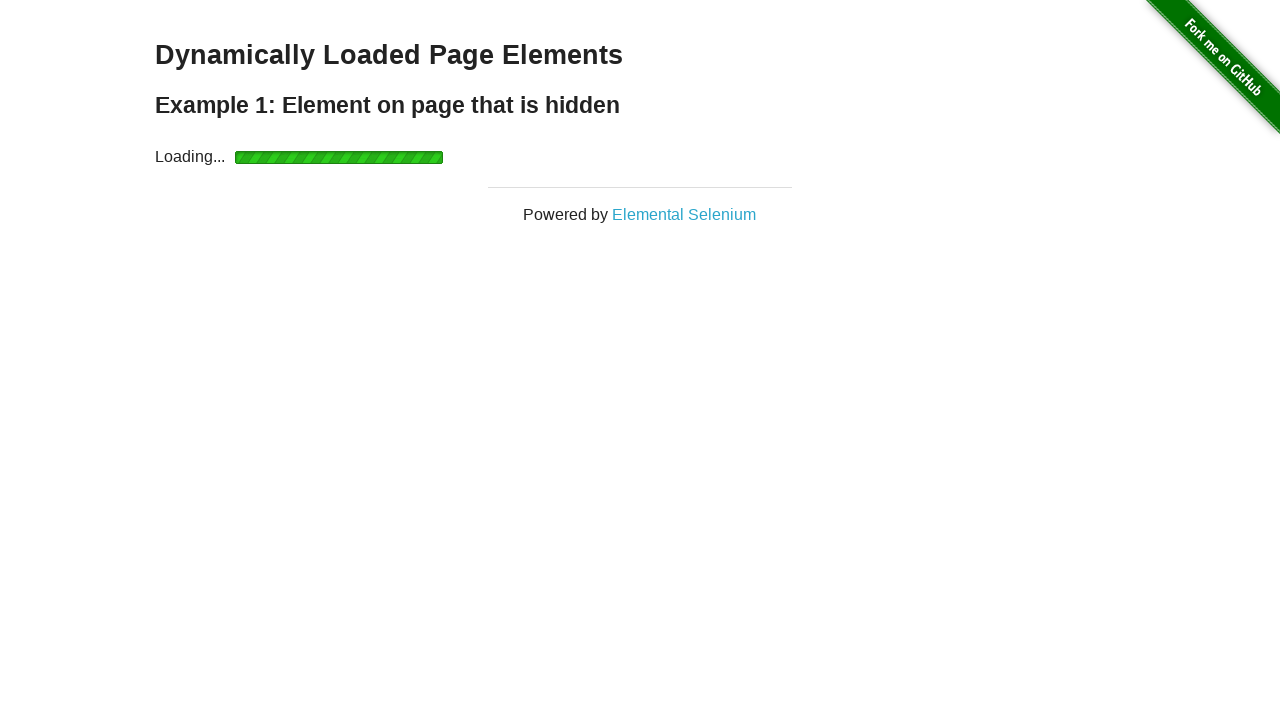

Waited for the finish element to become visible (element was hidden, now loading)
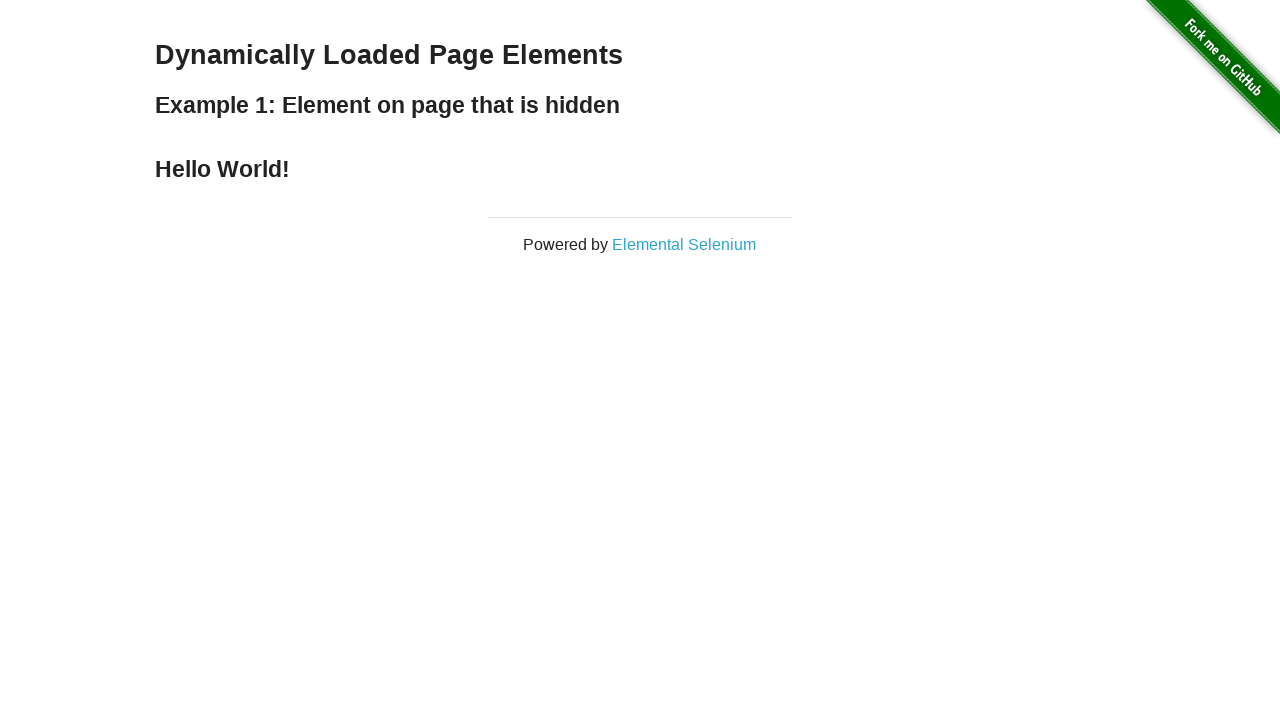

Verified that the finish element is now visible on the page
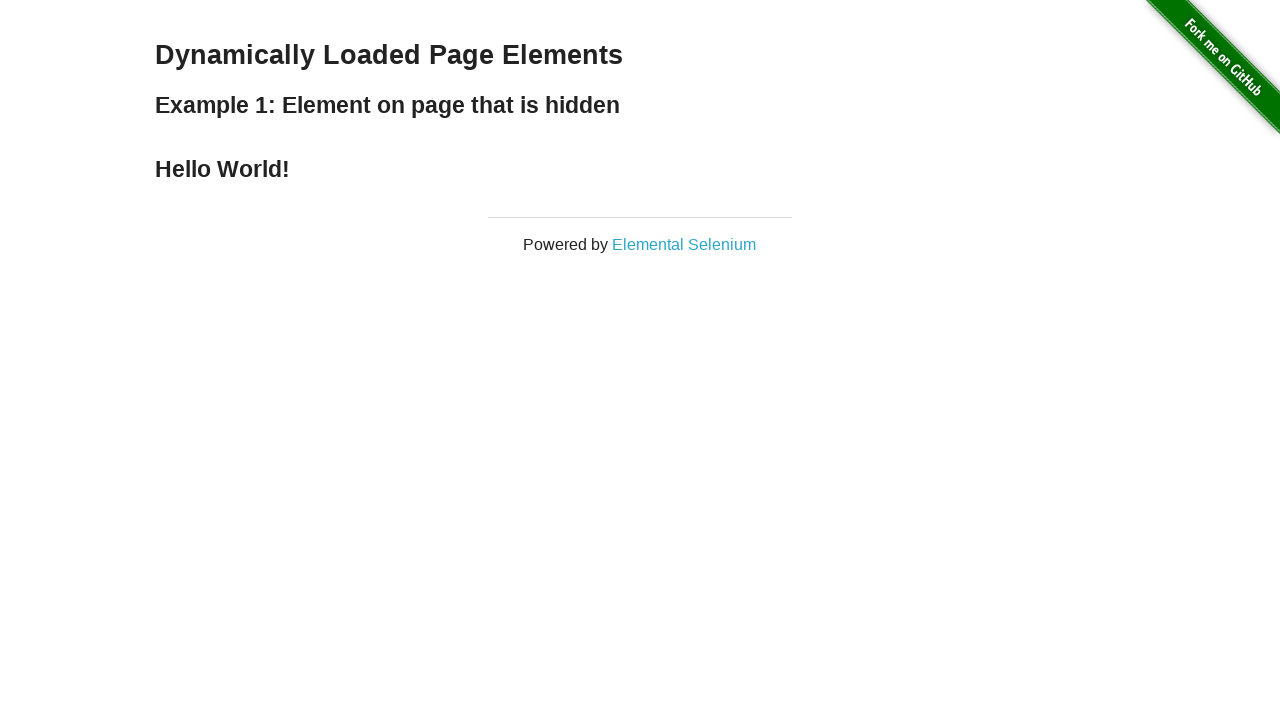

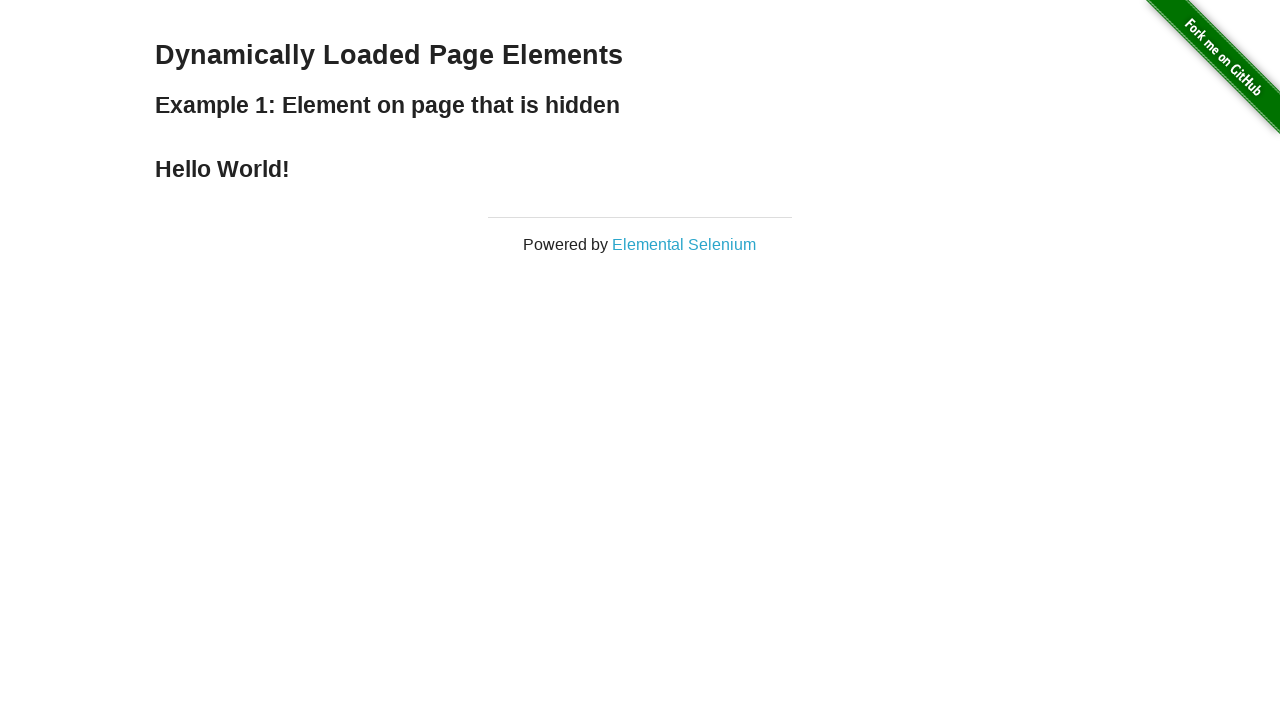